Tests right-click context menu functionality by performing a right-click on a button, selecting the copy option from the context menu, and handling the resulting alert

Starting URL: https://swisnl.github.io/jQuery-contextMenu/demo.html

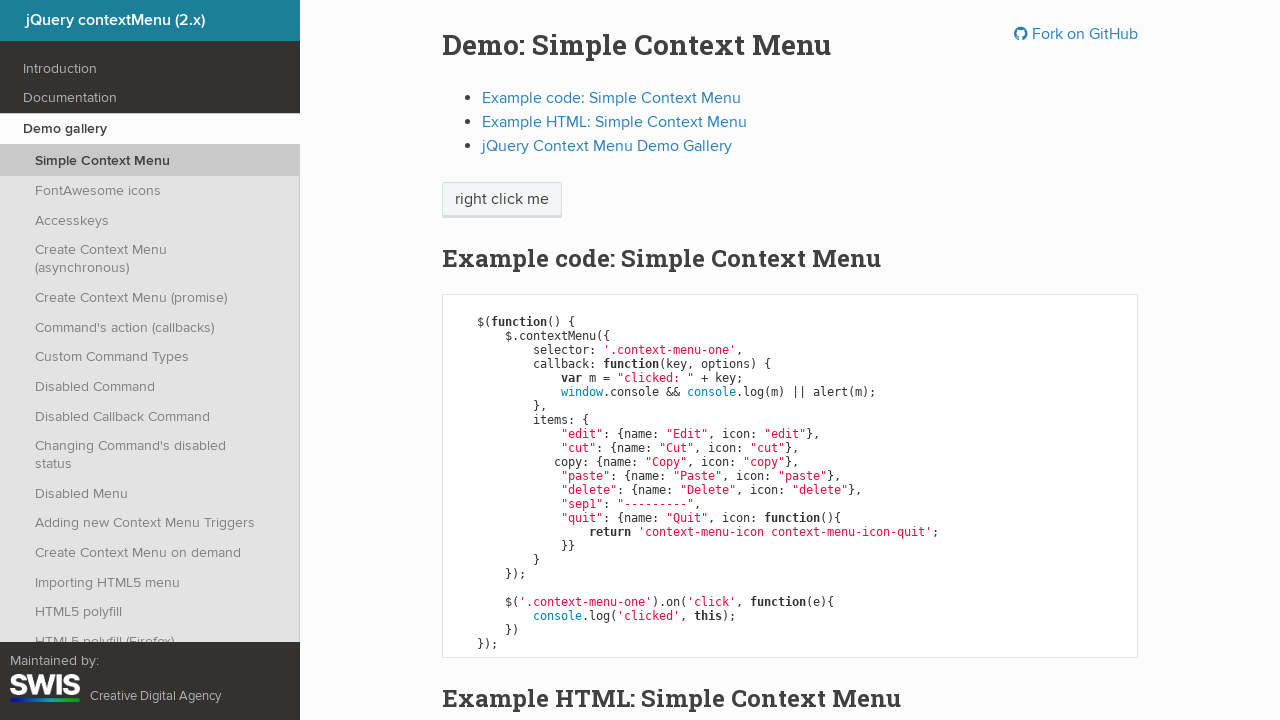

Located the button element for right-click
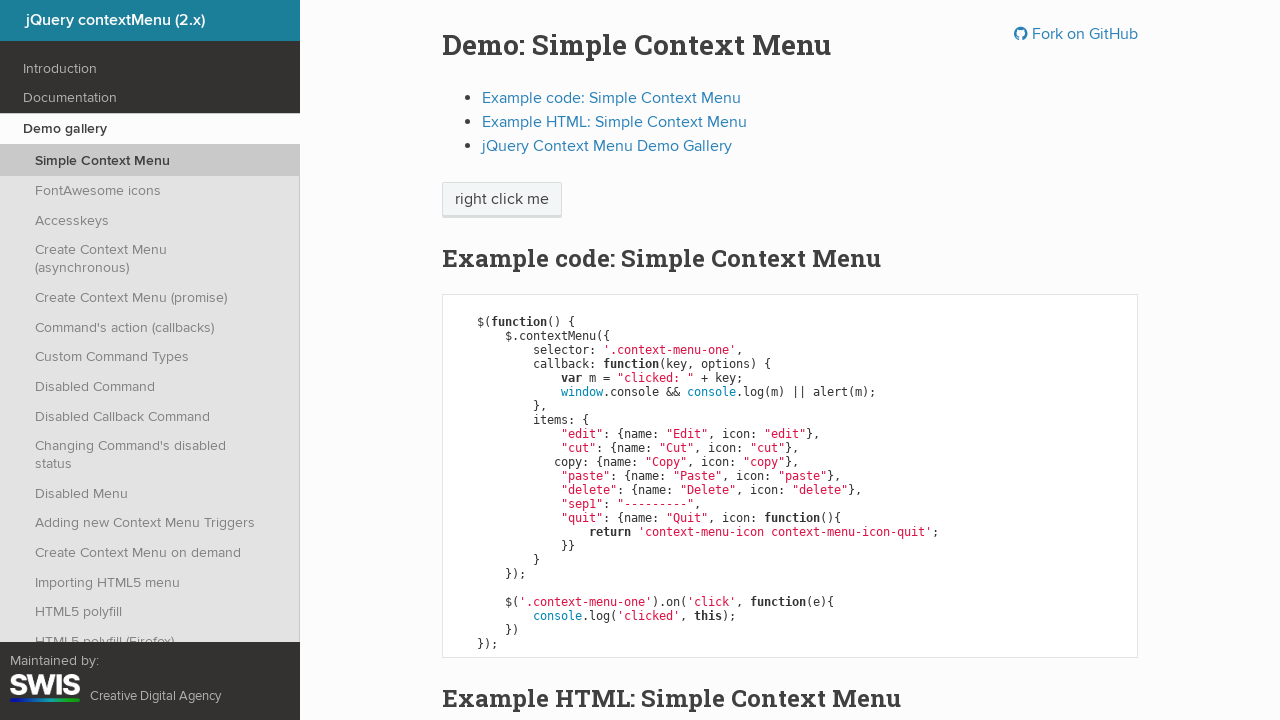

Performed right-click on the button to open context menu at (502, 200) on xpath=html/body/div/section/div/div/div/p/span
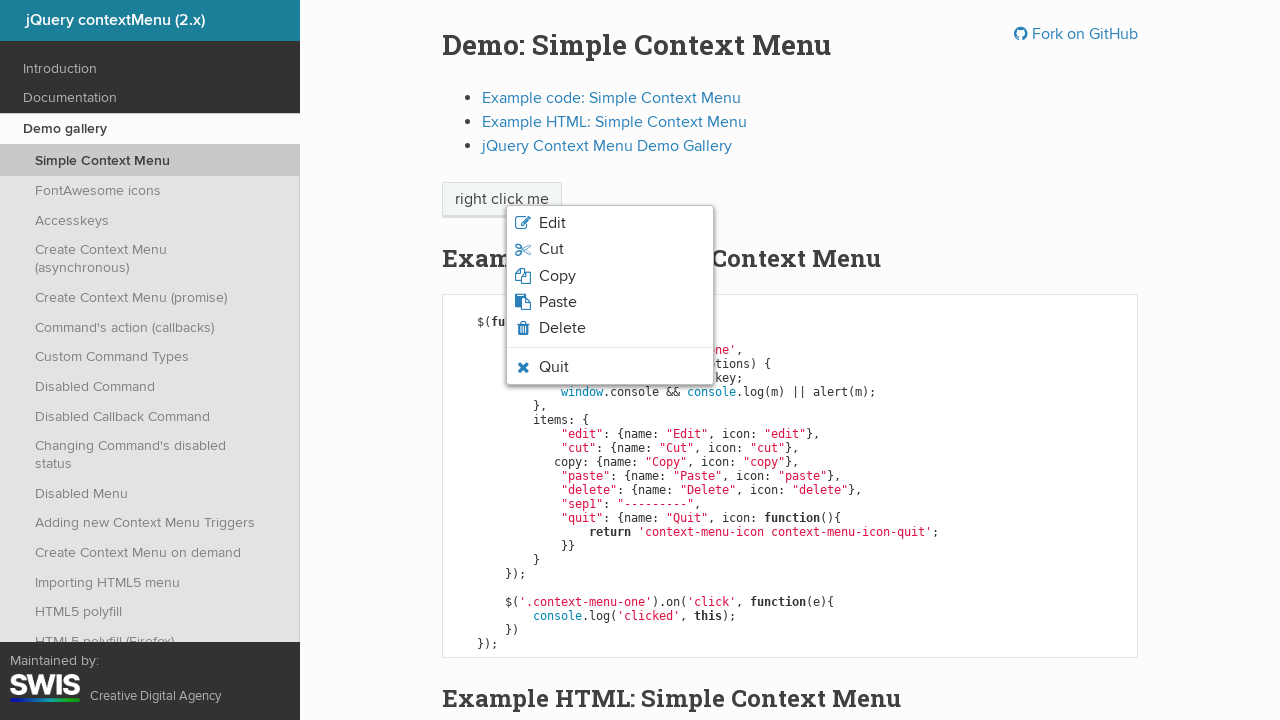

Located the copy option in the context menu
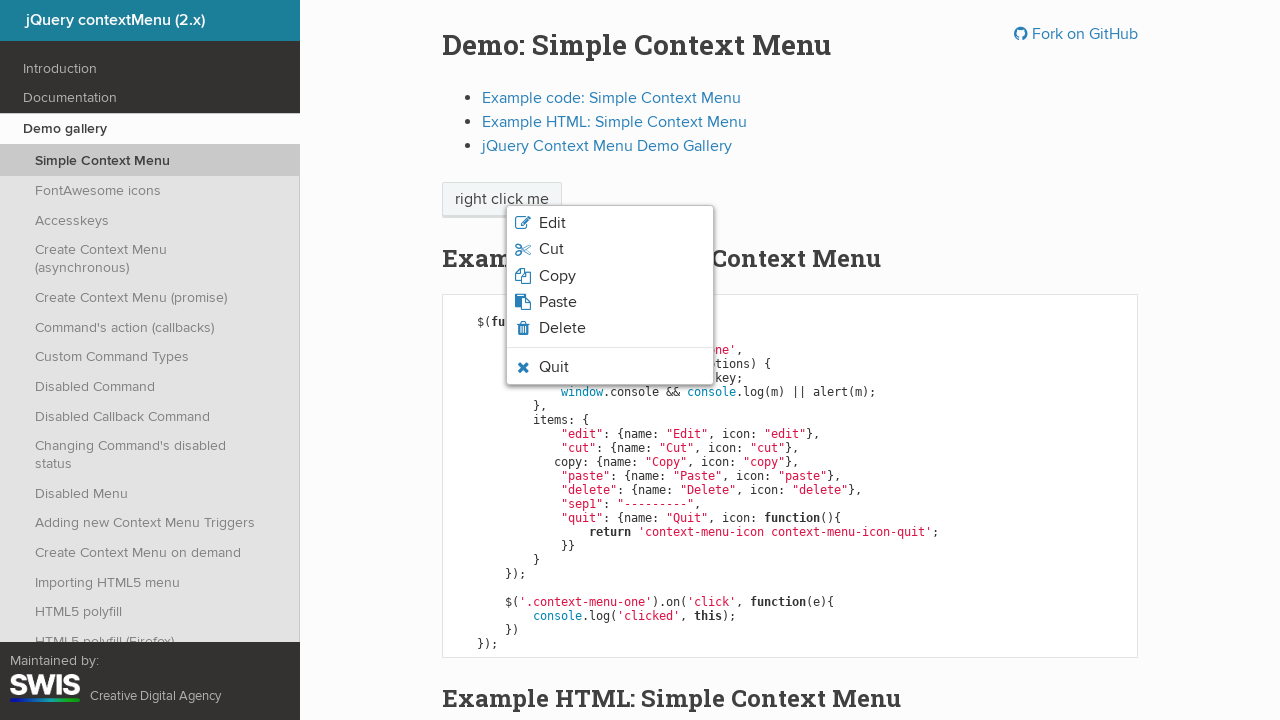

Clicked the copy option from context menu at (610, 276) on xpath=html/body/ul/li[3]
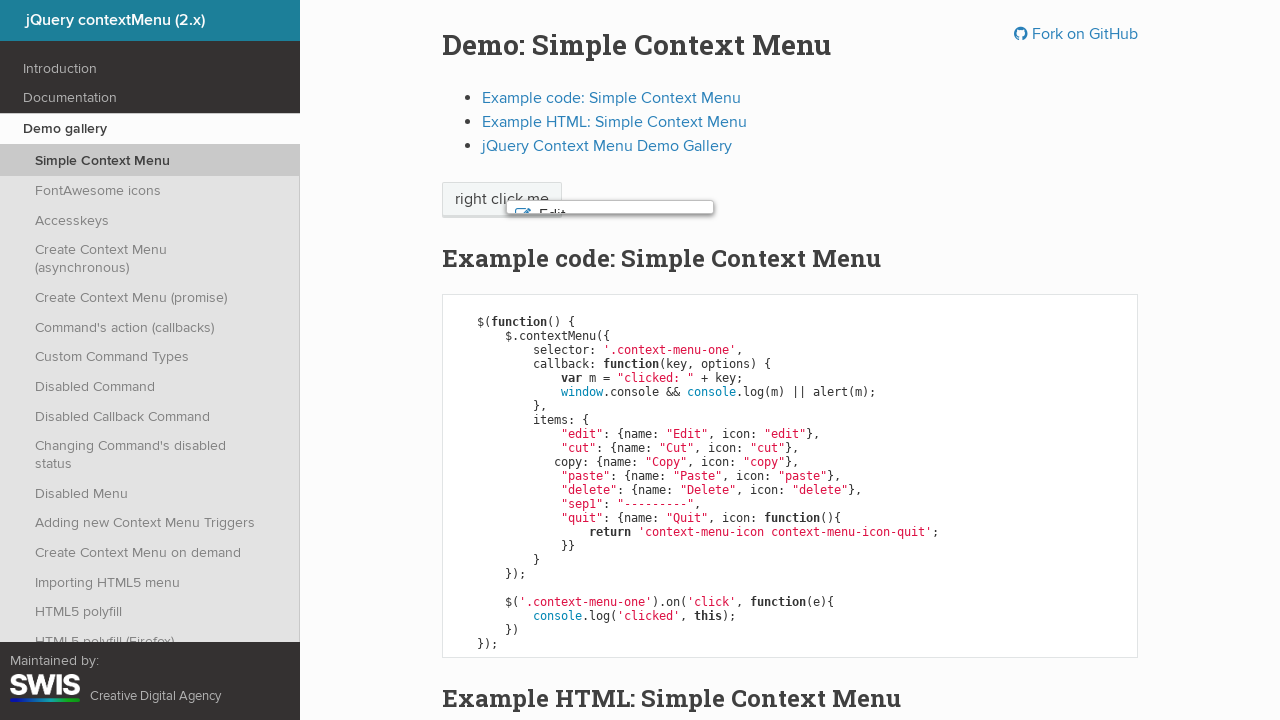

Set up alert dialog handler to accept dialogs
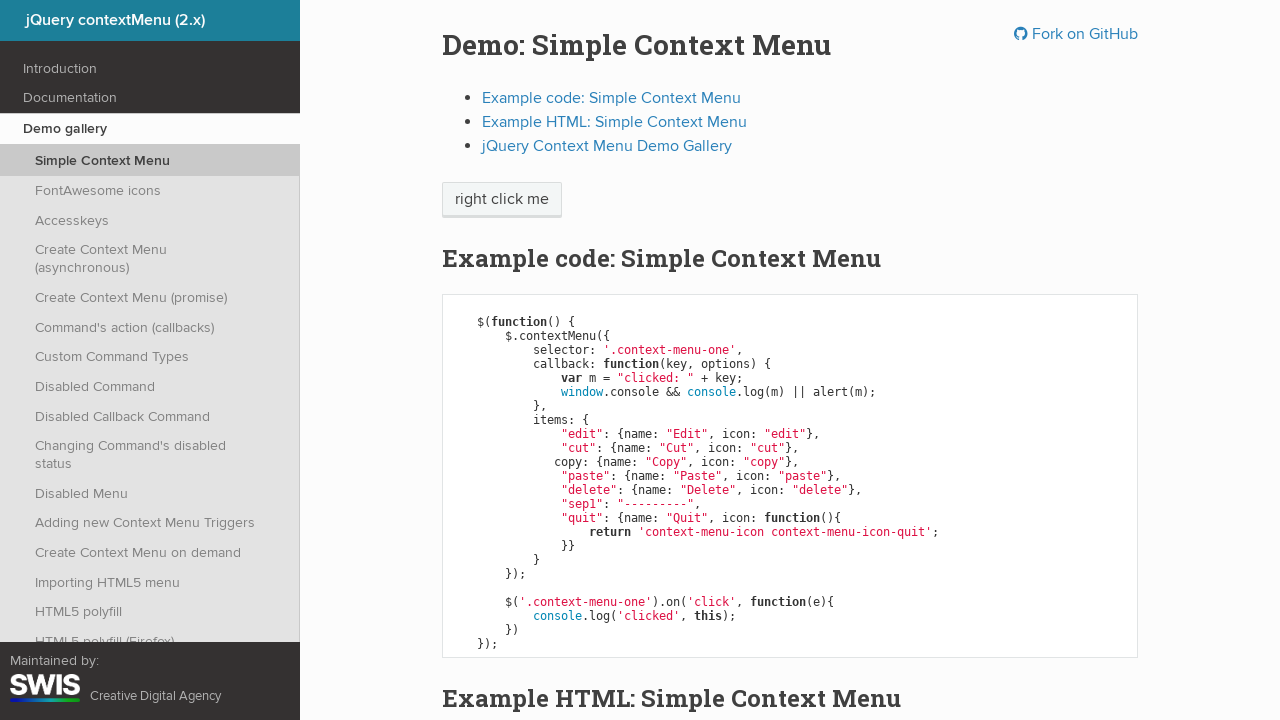

Waited for alert to be handled
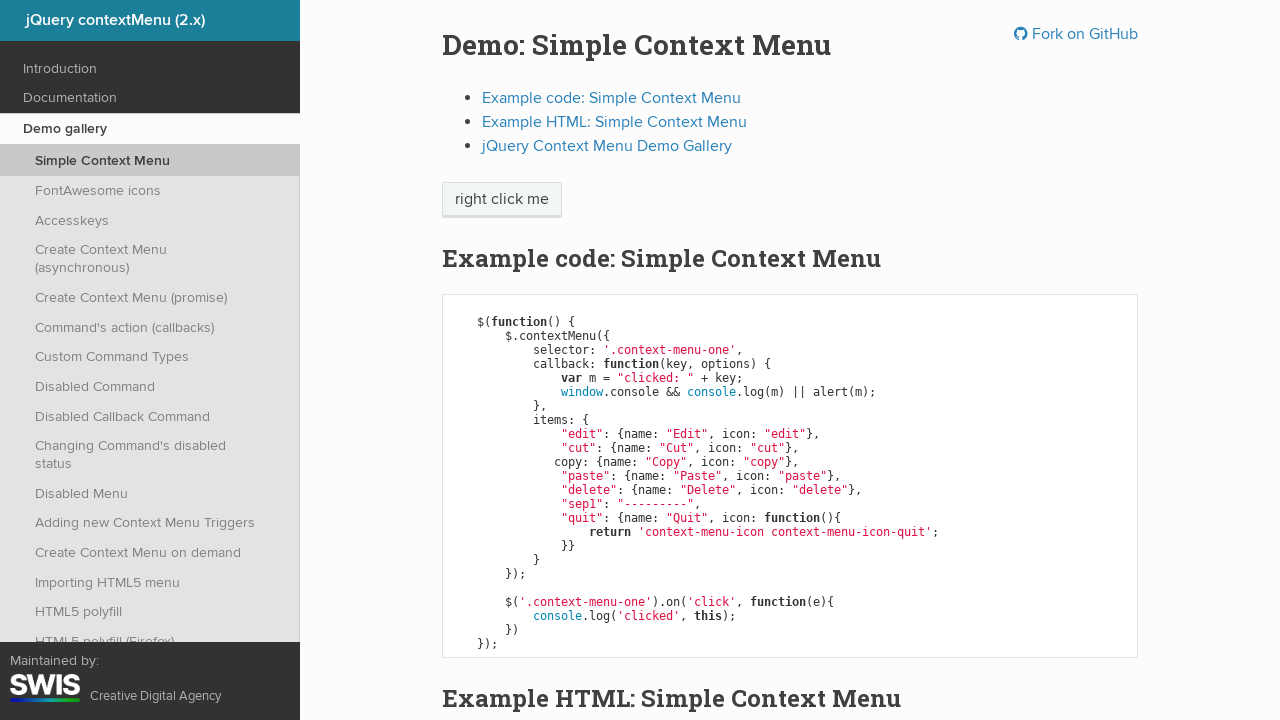

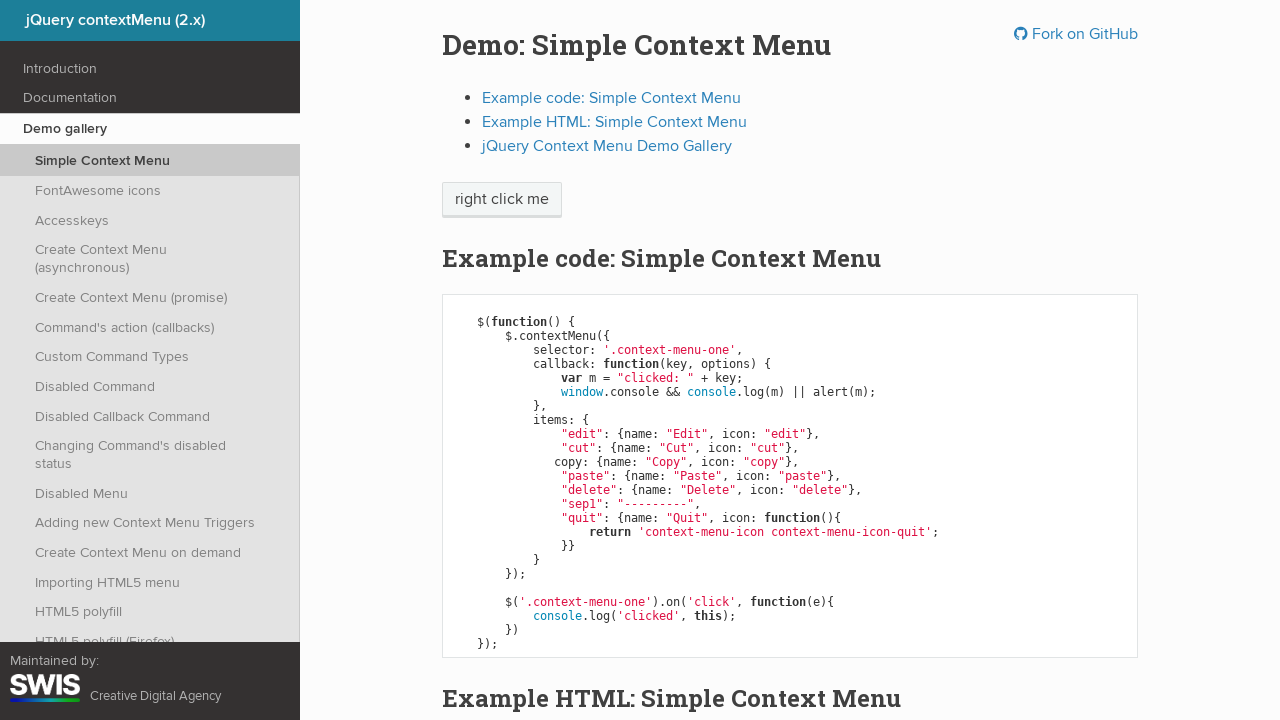